Navigates to the SDET Live website, maximizes the browser window, and verifies the page loads by checking the title.

Starting URL: https://sdet.live

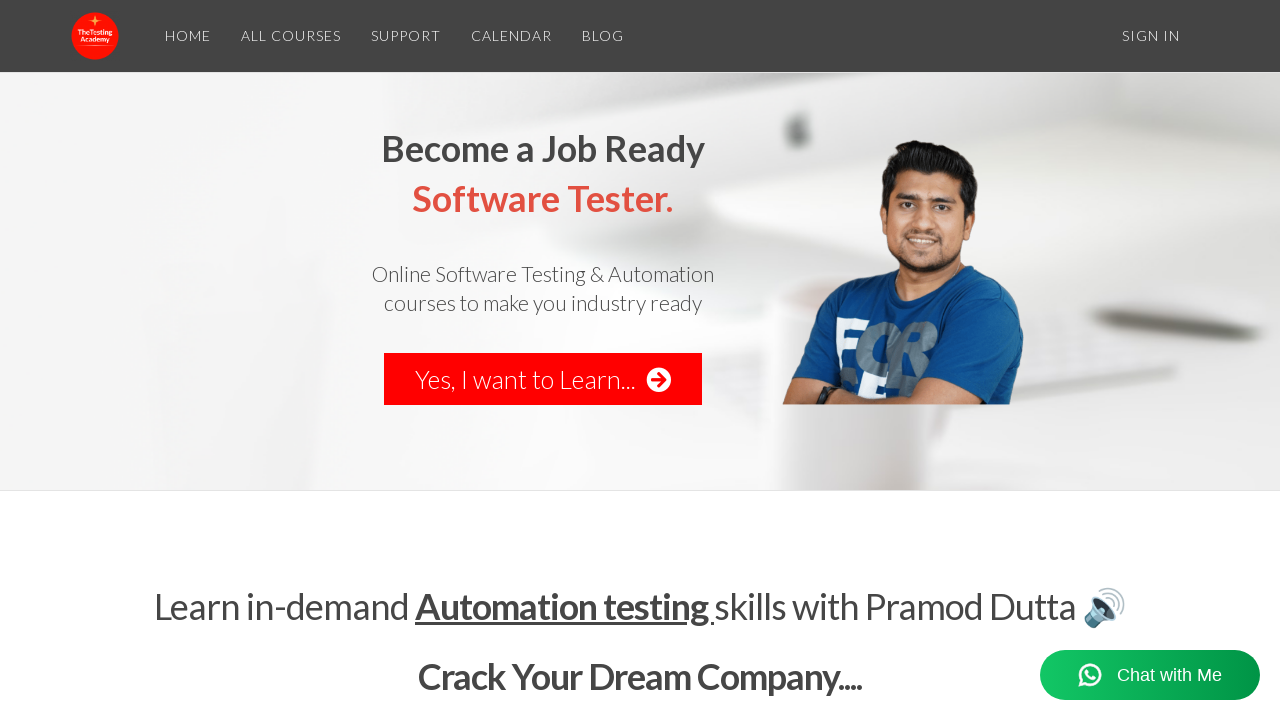

Set viewport size to 1920x1080
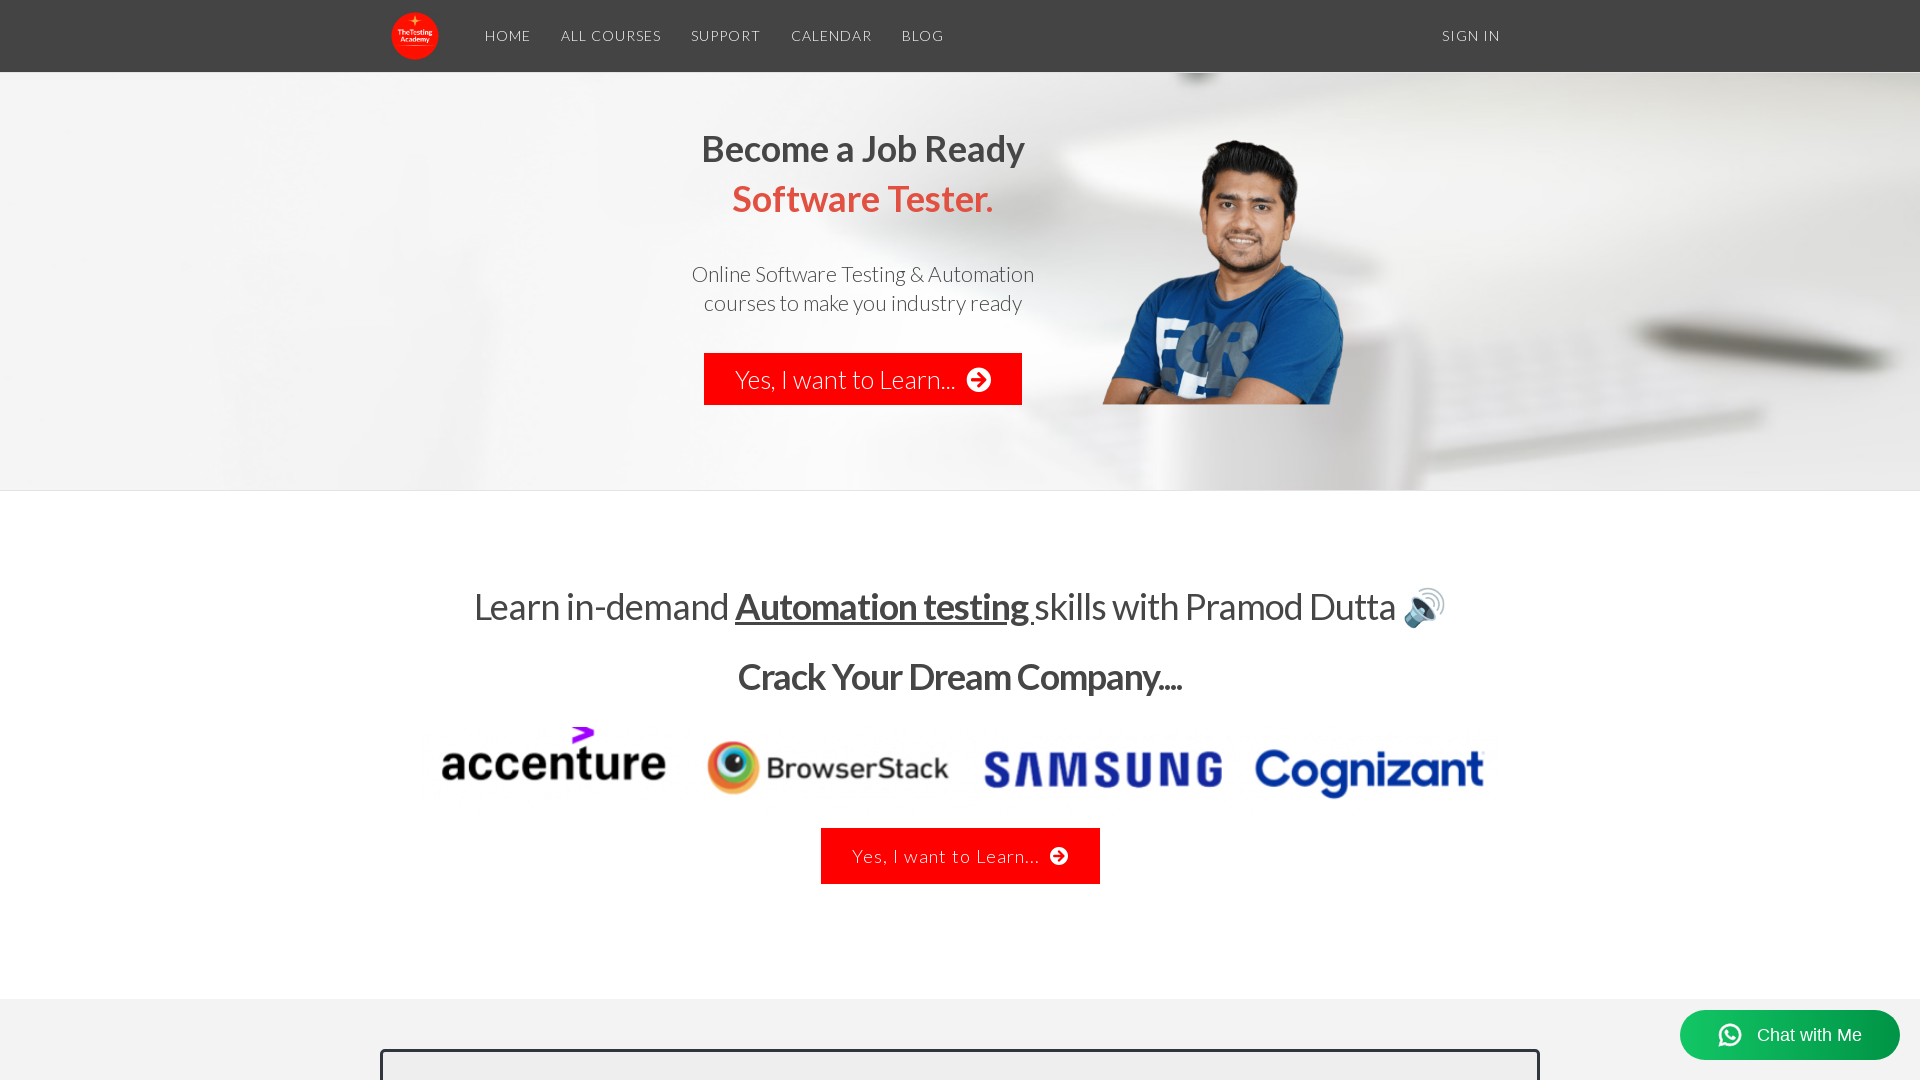

Page fully loaded
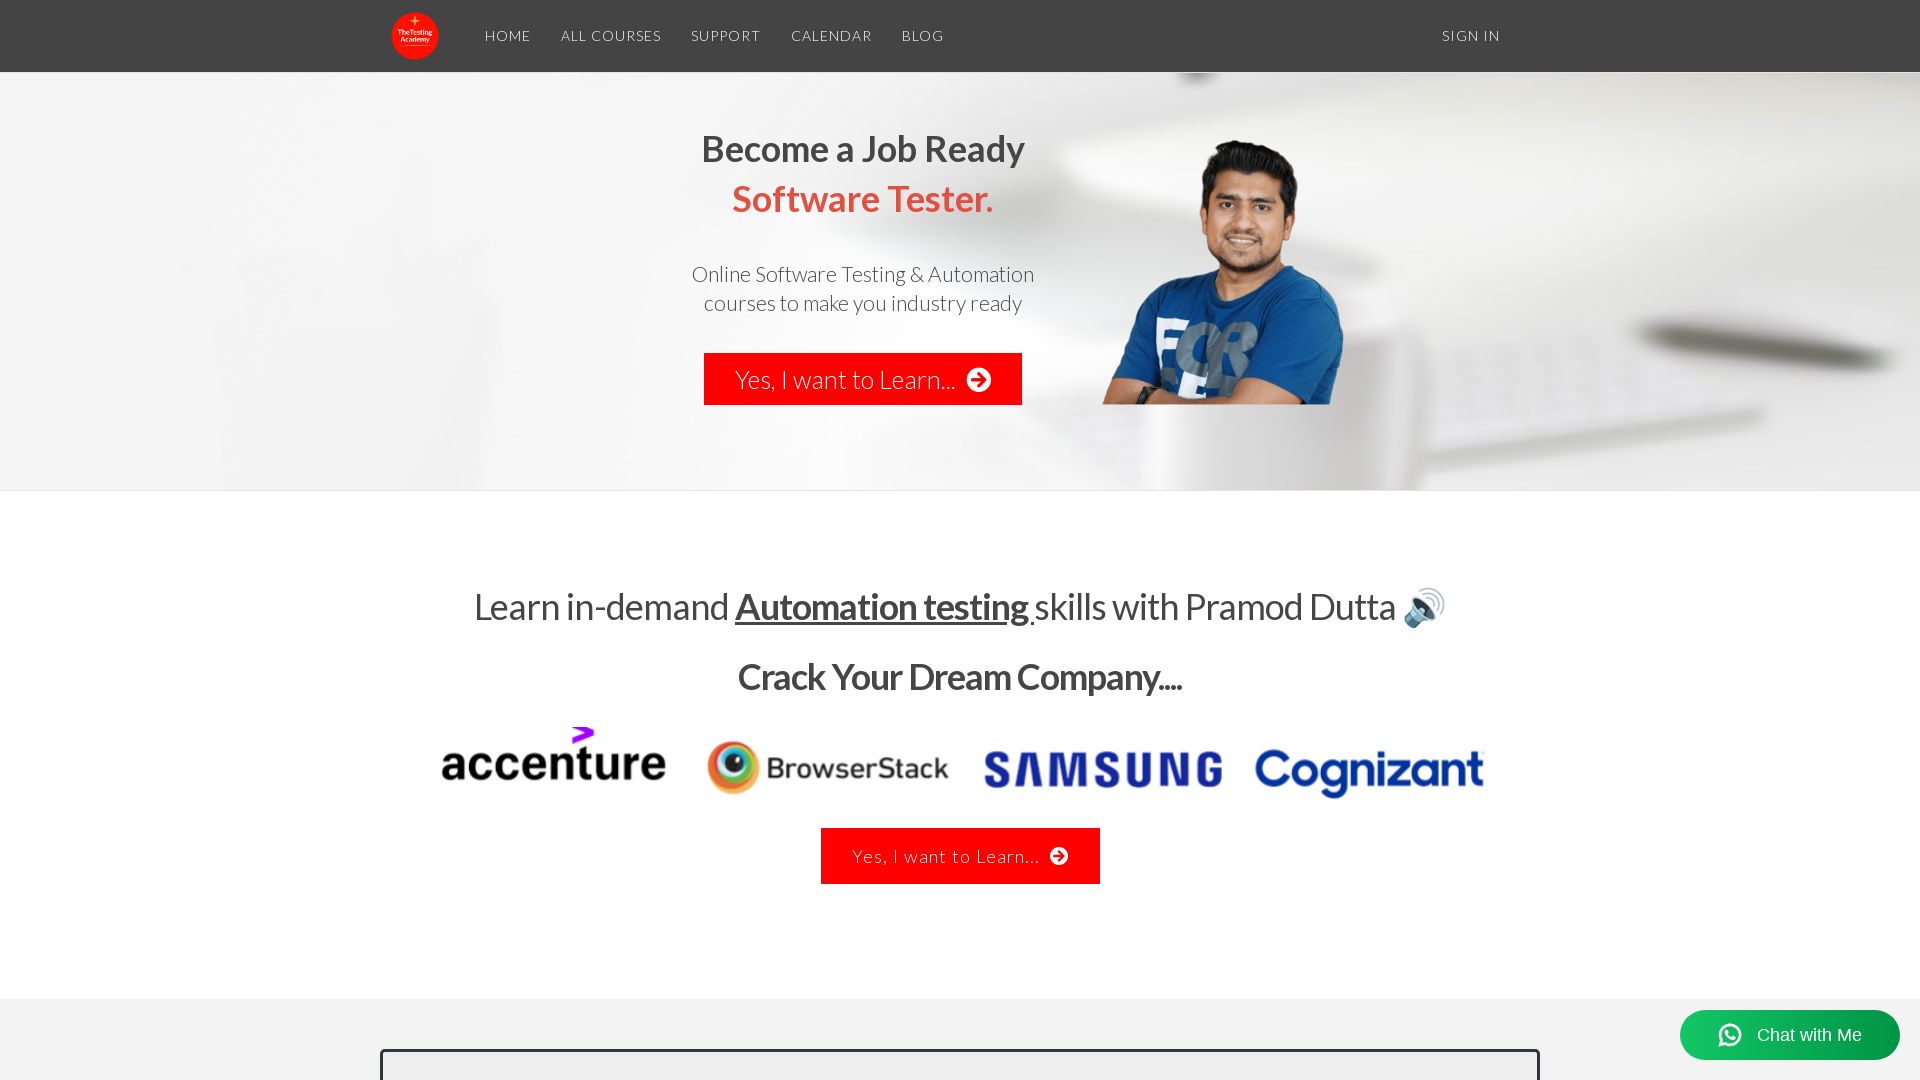

Retrieved page title
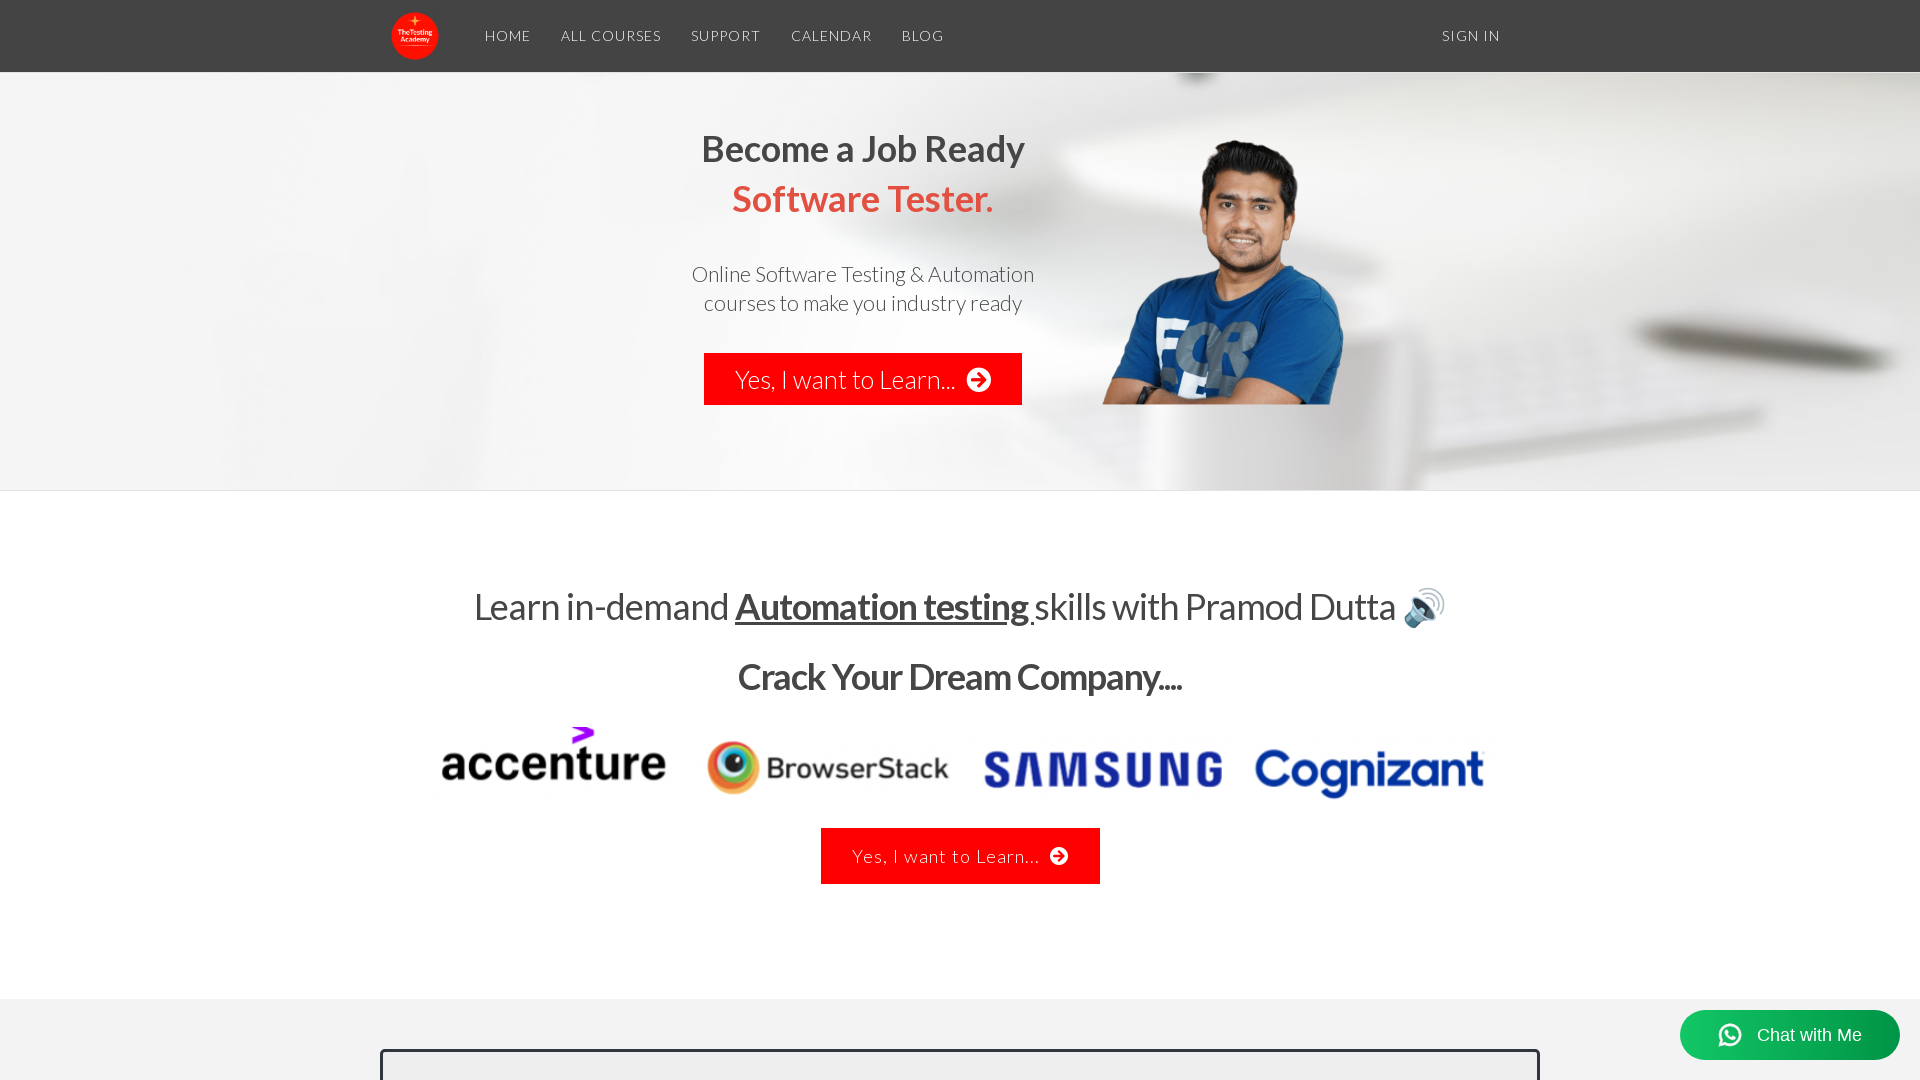

Verified page title is not empty
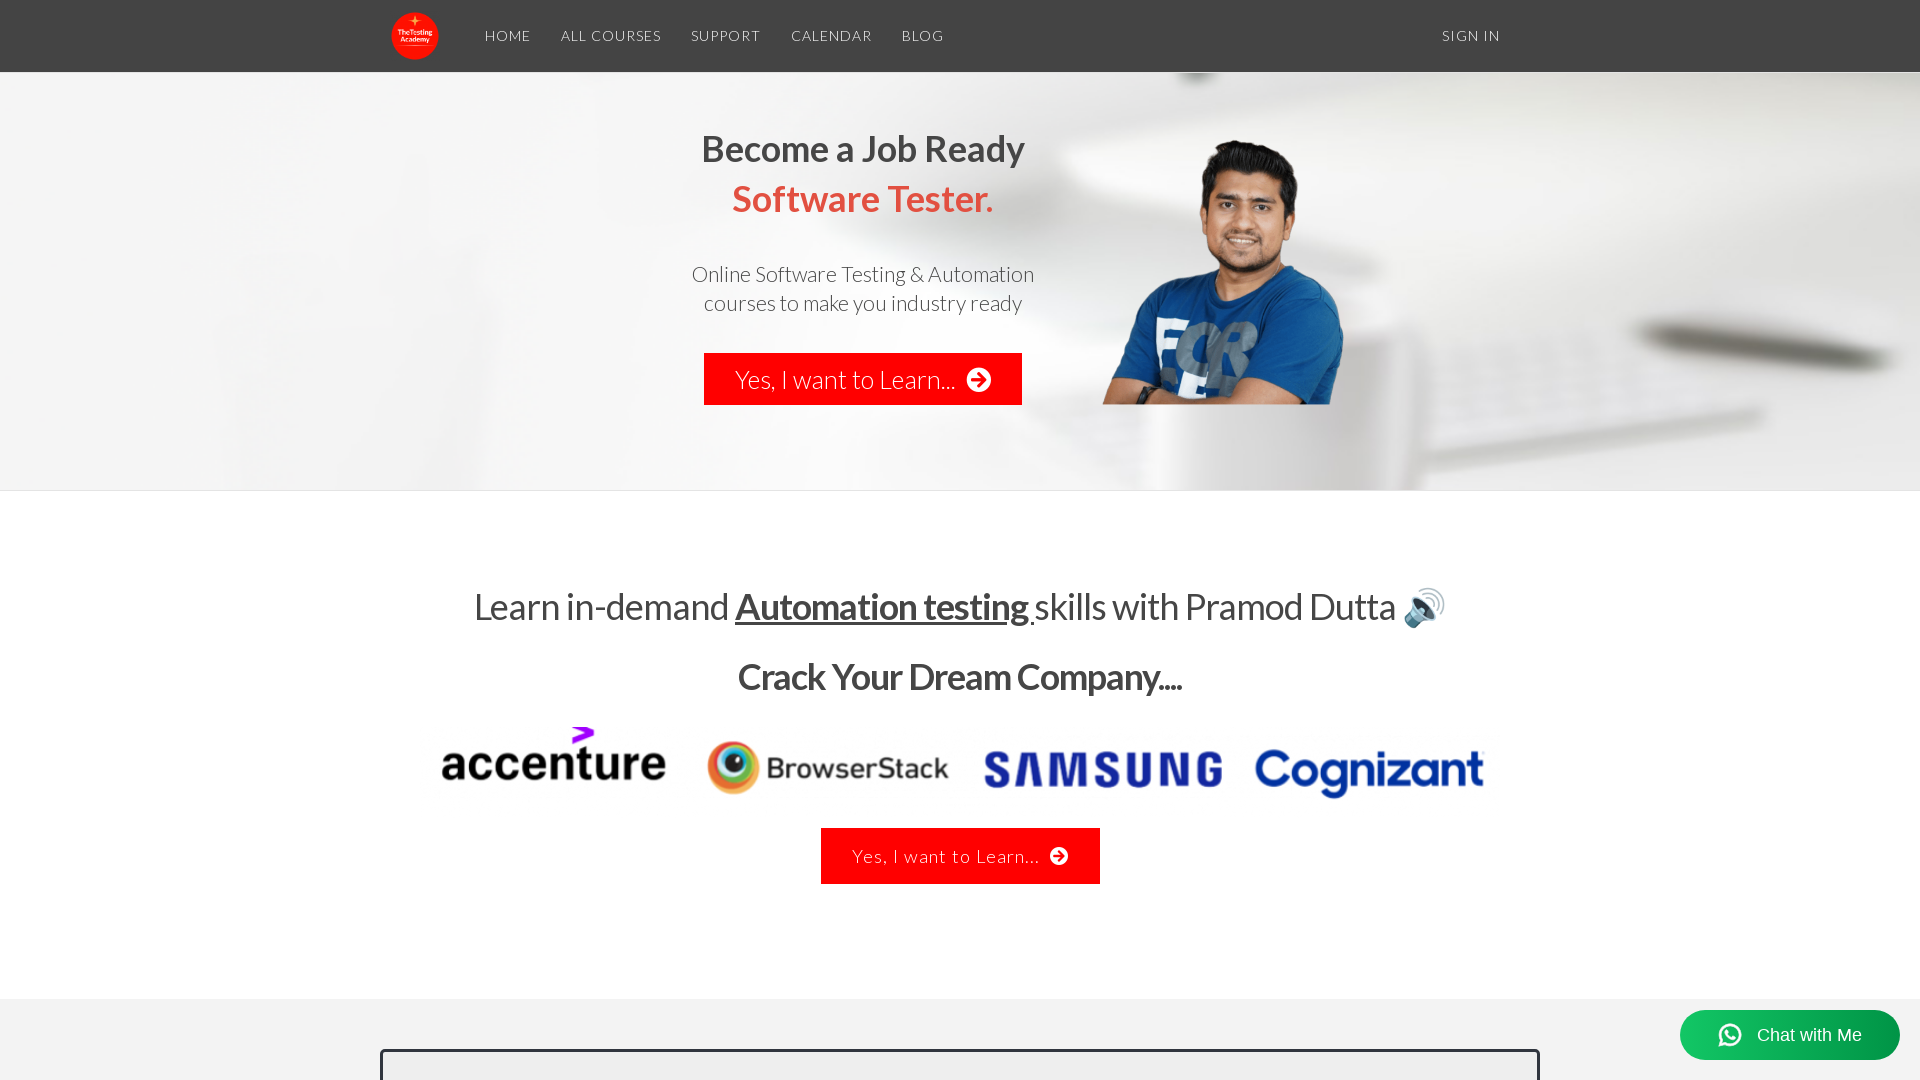

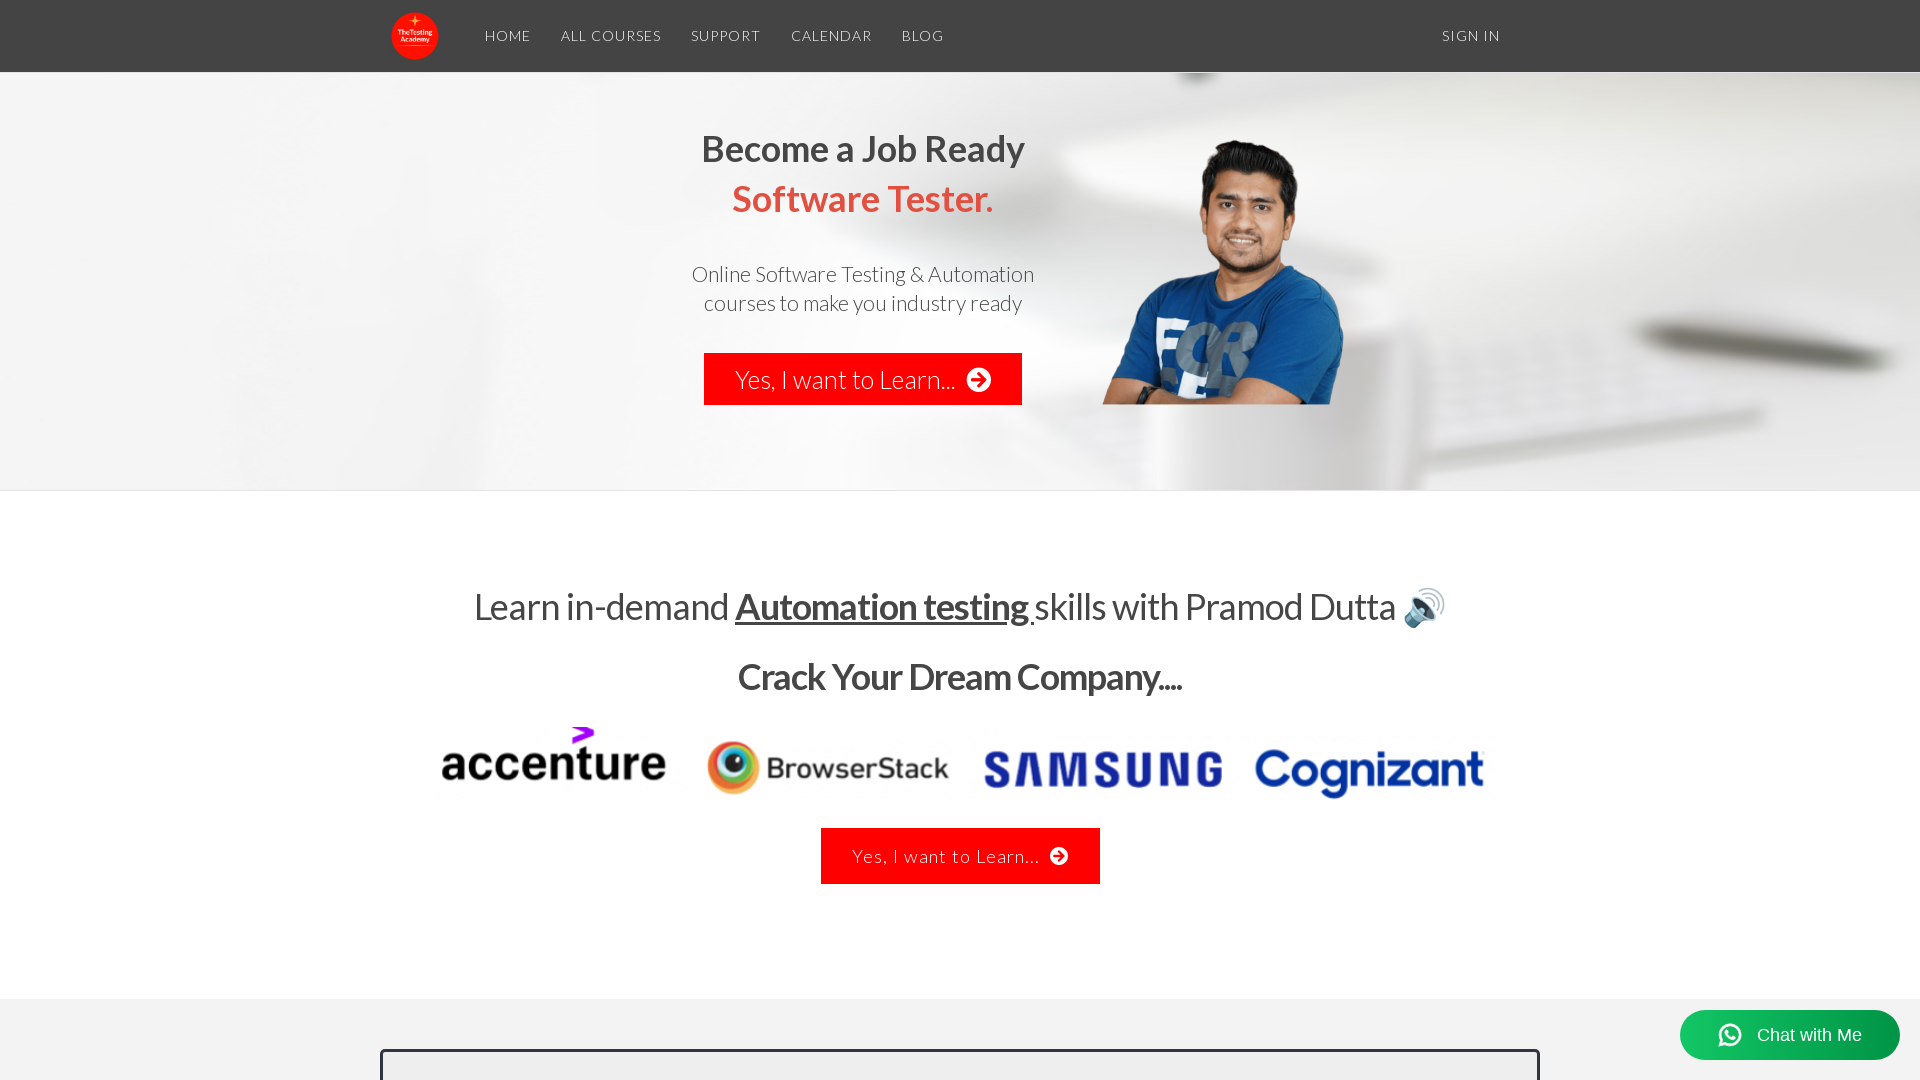